Navigates to GitHub homepage and verifies the page loads by checking the page title

Starting URL: https://github.com

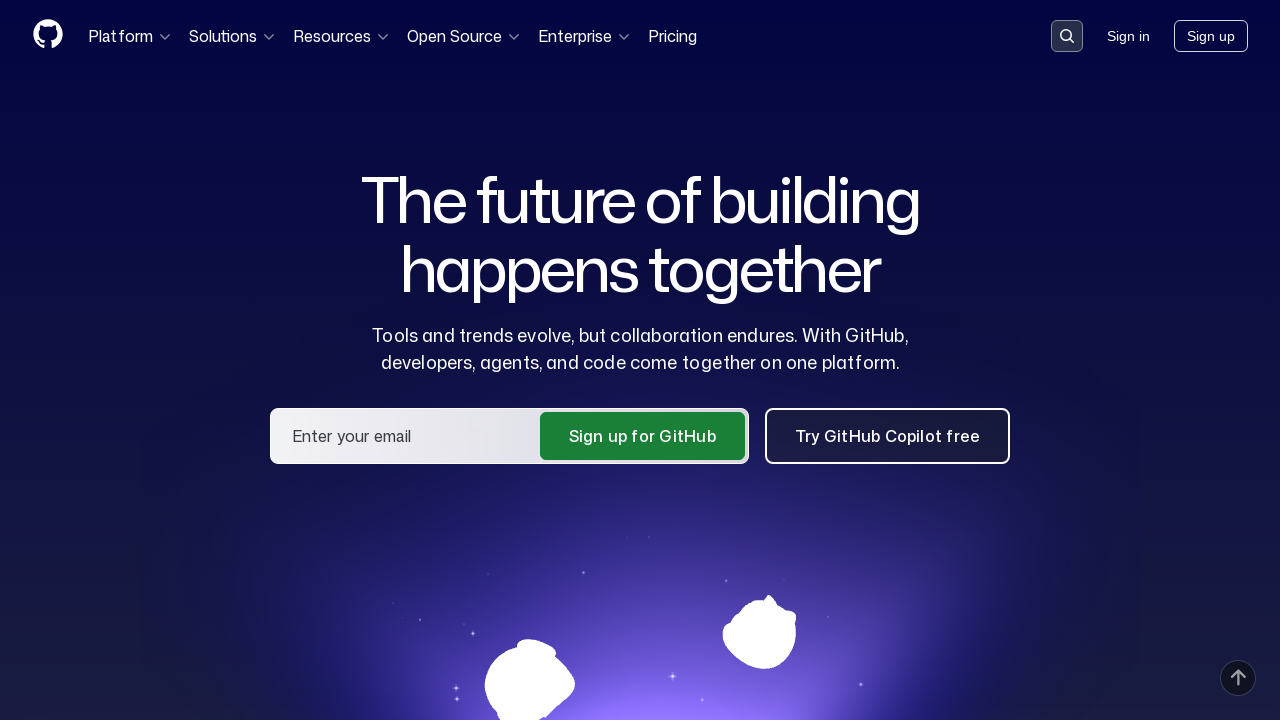

Navigated to GitHub homepage at https://github.com
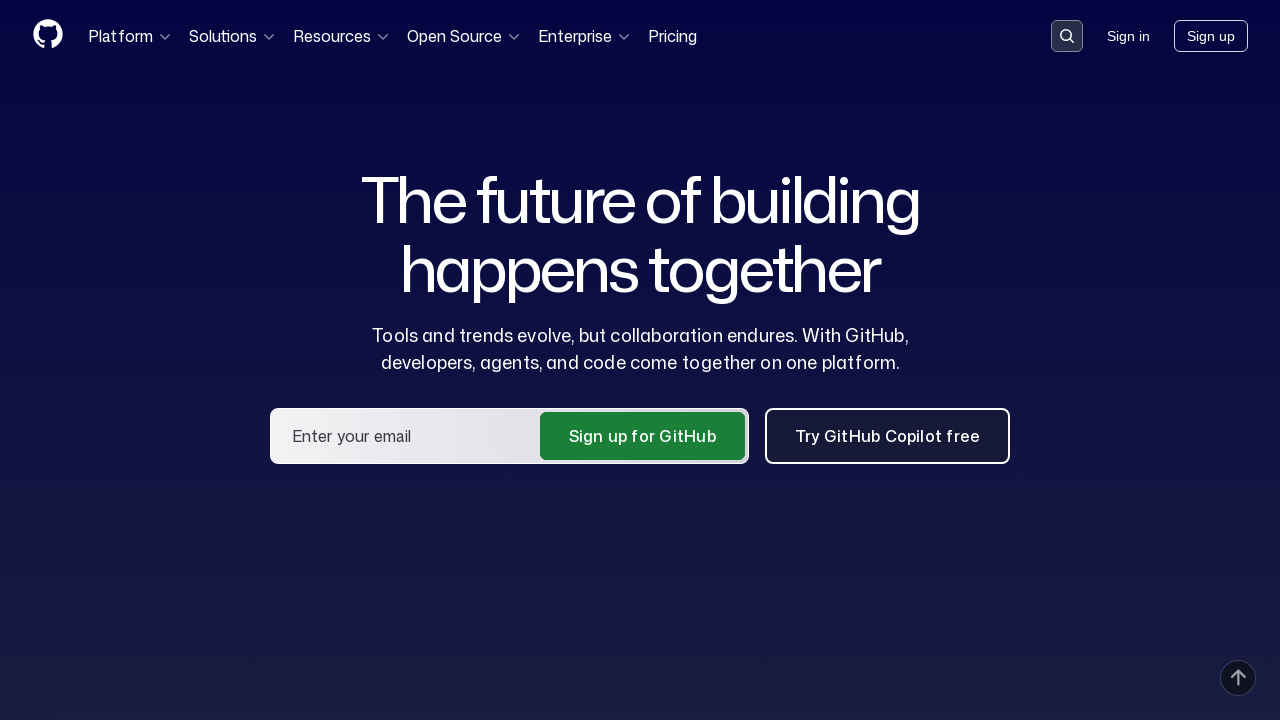

Page loaded and DOM content interactive
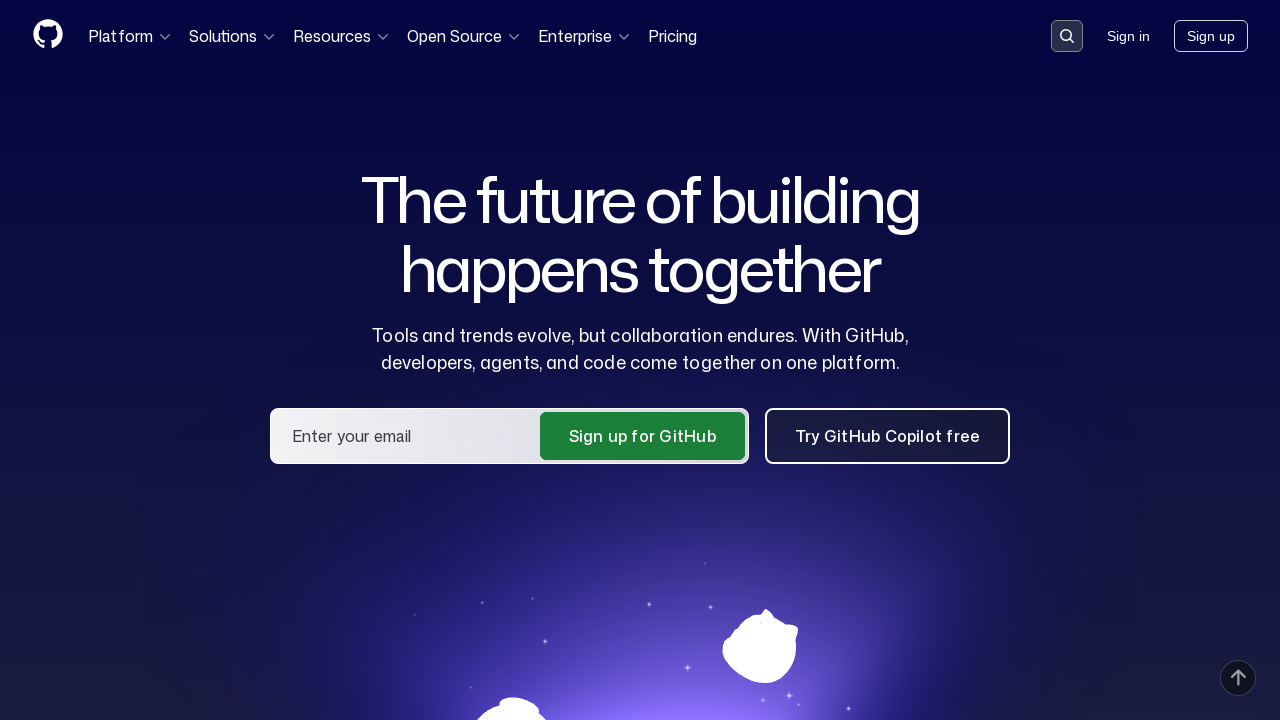

Retrieved page title: GitHub · Change is constant. GitHub keeps you ahead. · GitHub
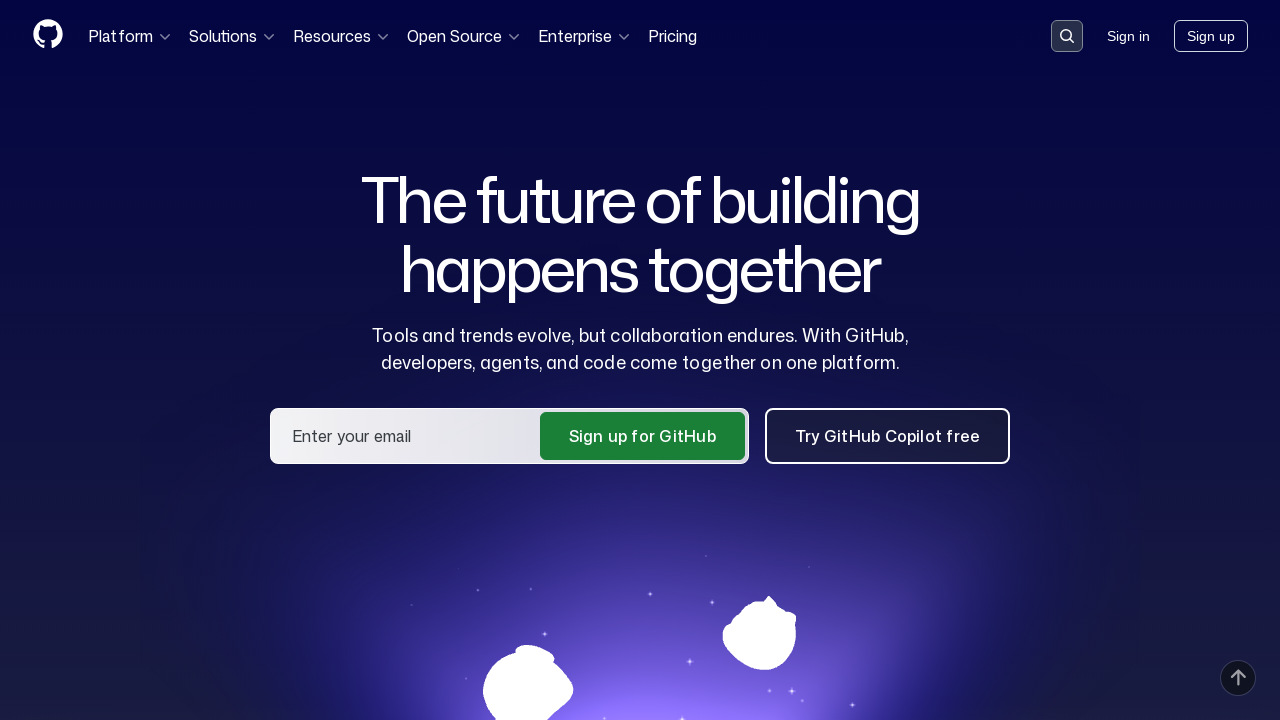

Verified page title contains 'GitHub'
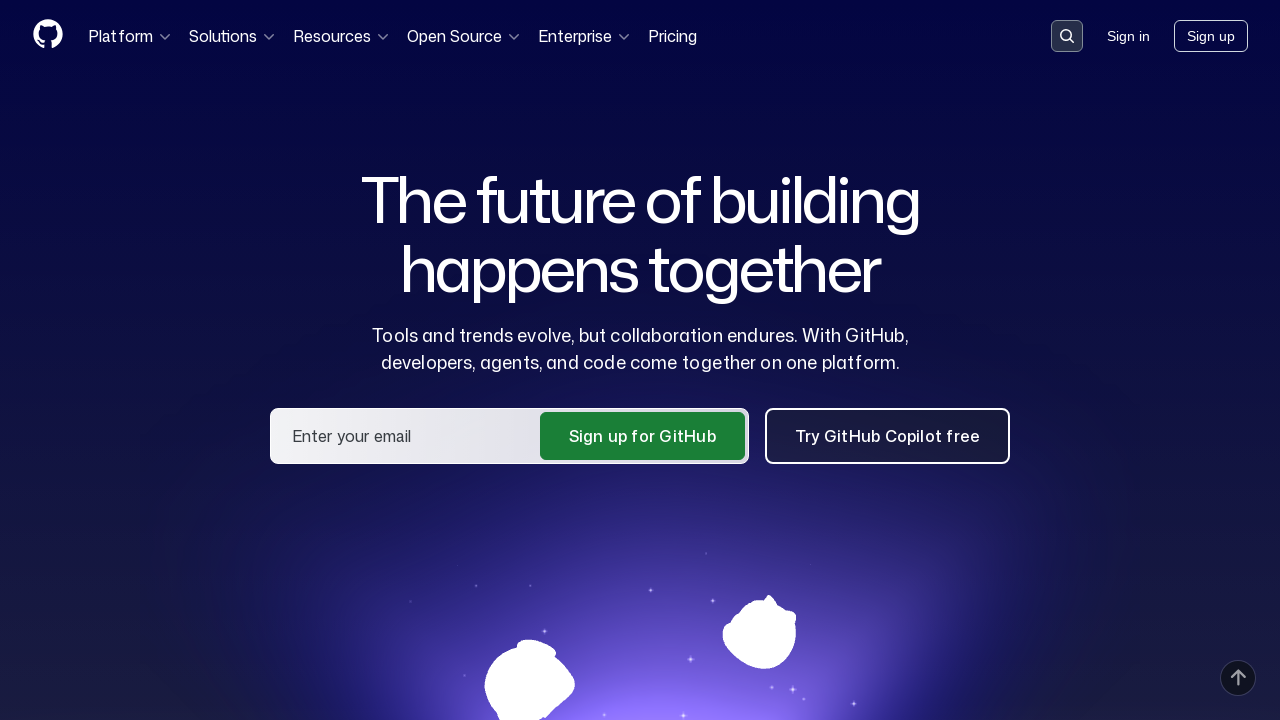

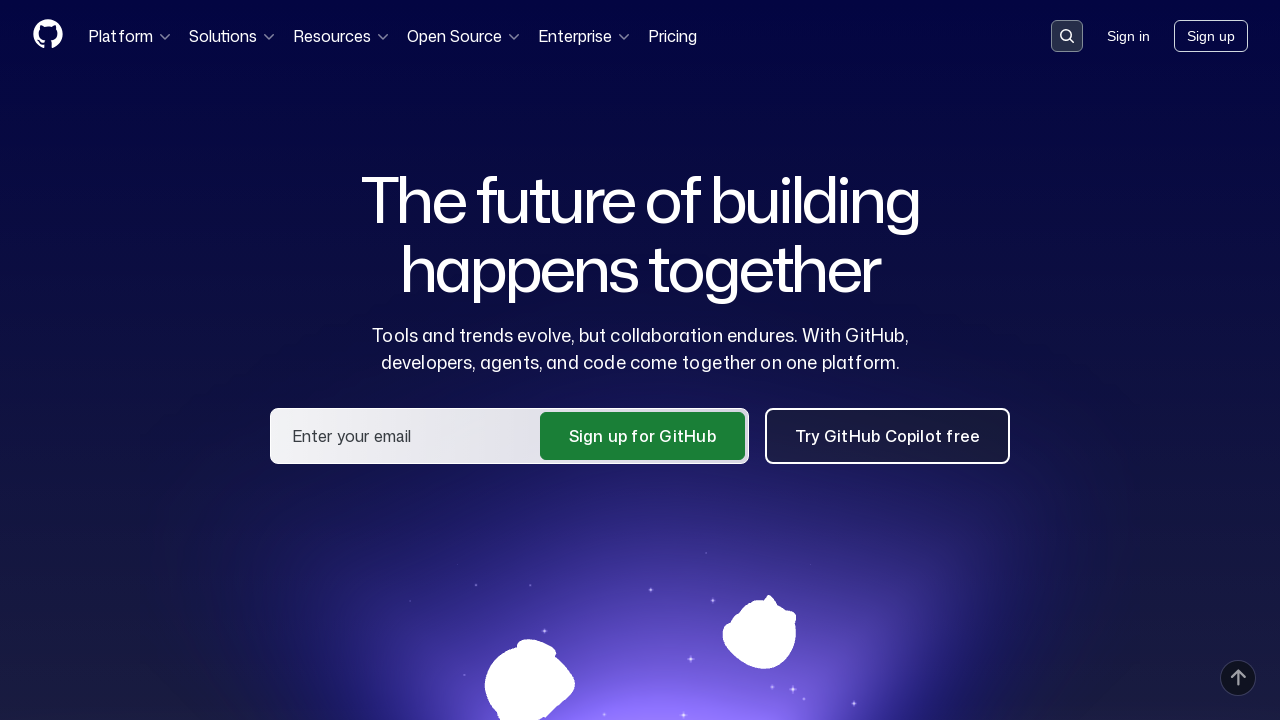